Tests filling out a text field with a name in the automation sandbox

Starting URL: https://thefreerangetester.github.io/sandbox-automation-testing/

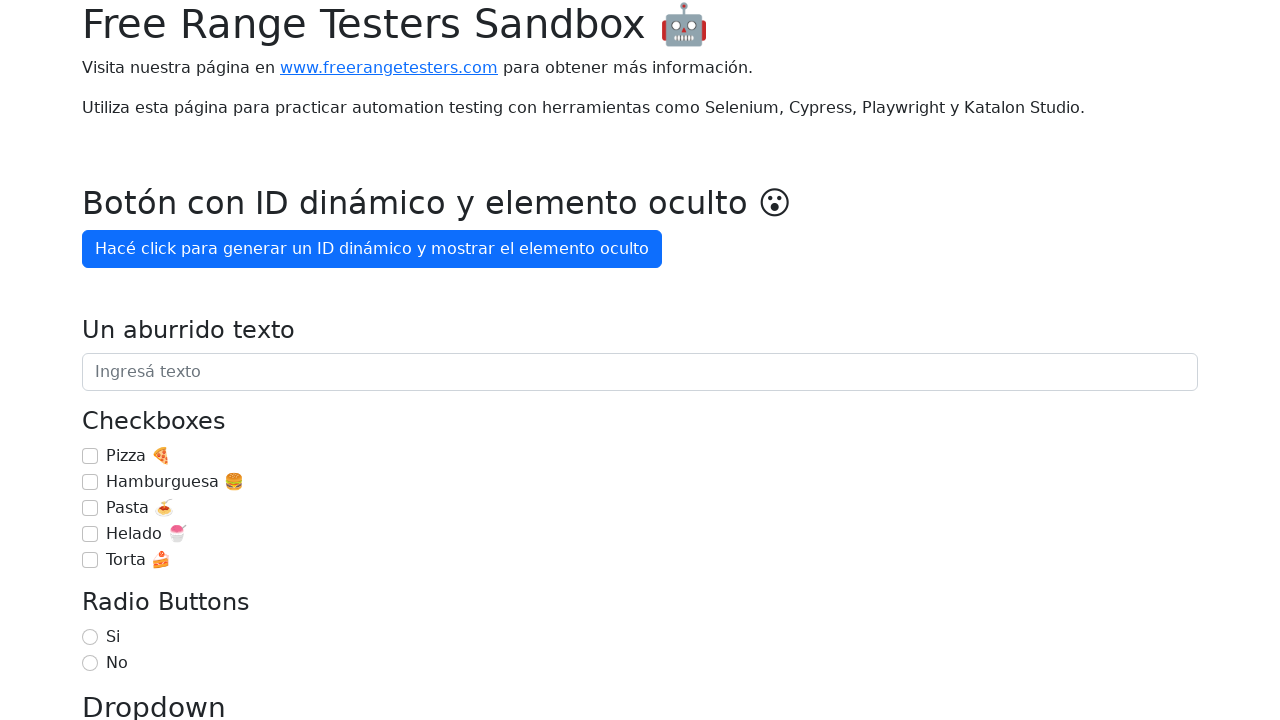

Filled text field with 'Juan' on internal:attr=[placeholder="Ingresá texto"i]
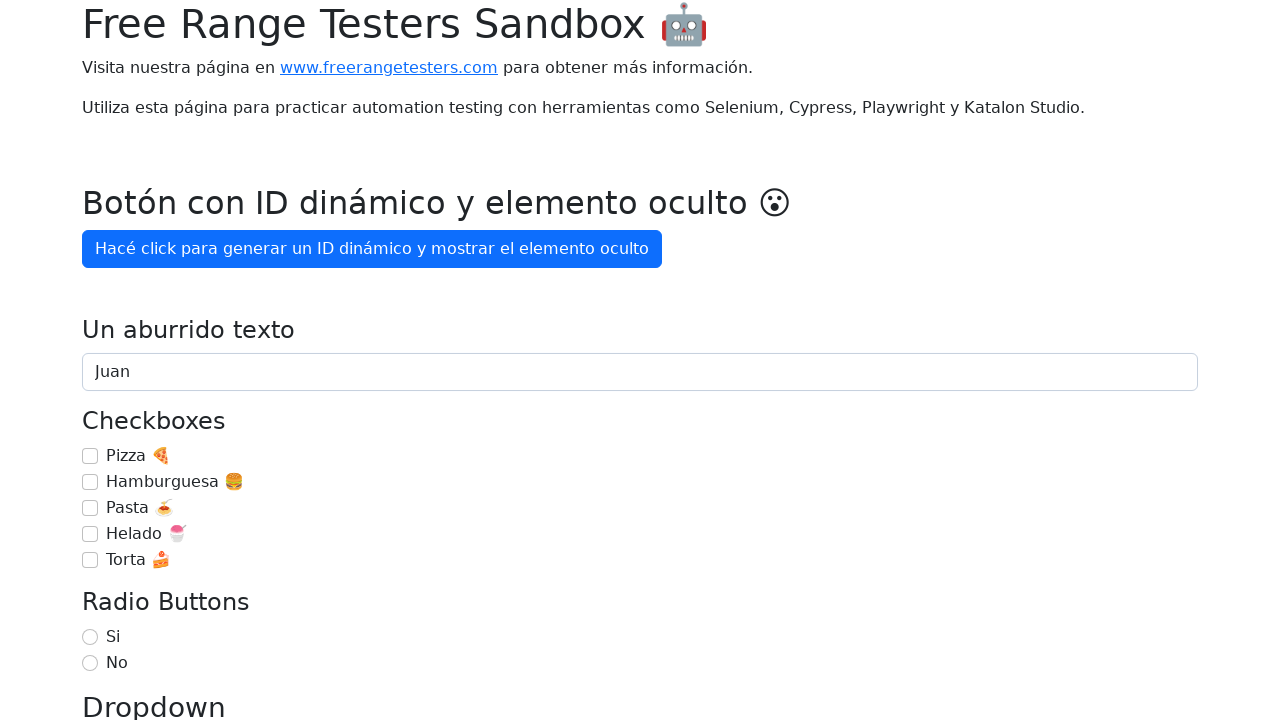

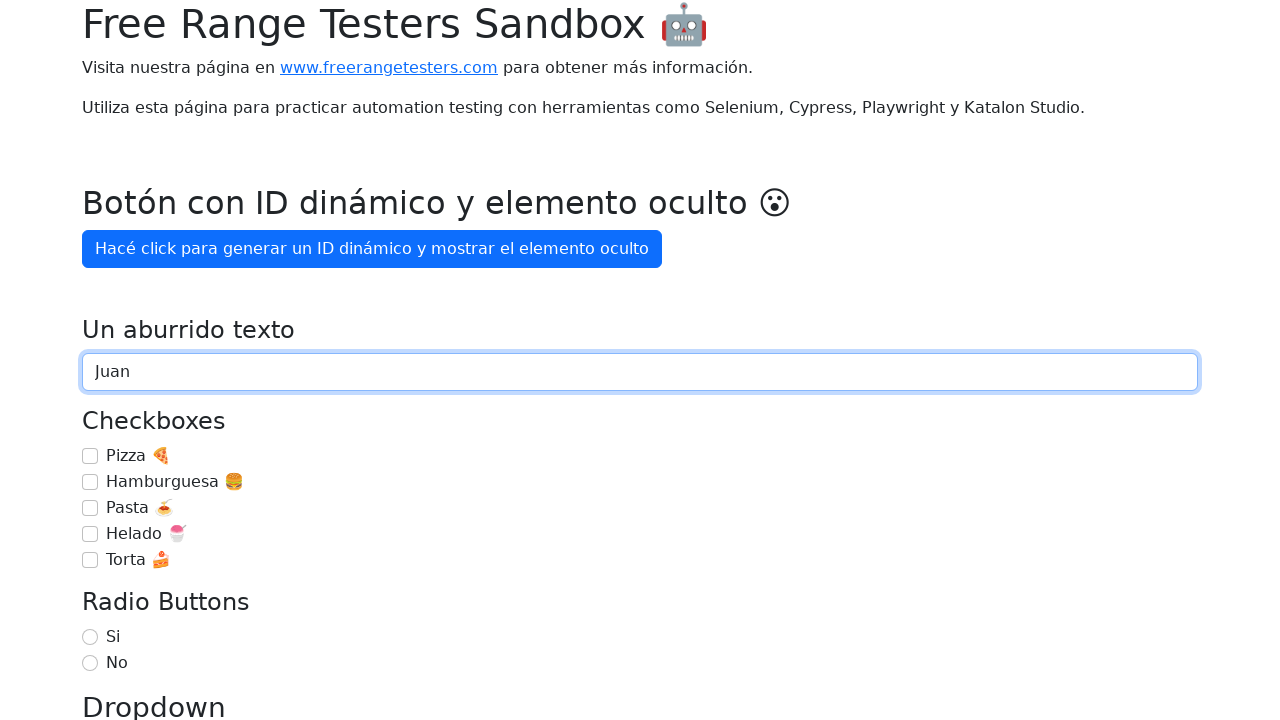